Tests downloading a single file by clicking on a PDF download link and waiting for the download event to trigger

Starting URL: https://the-internet.herokuapp.com/download

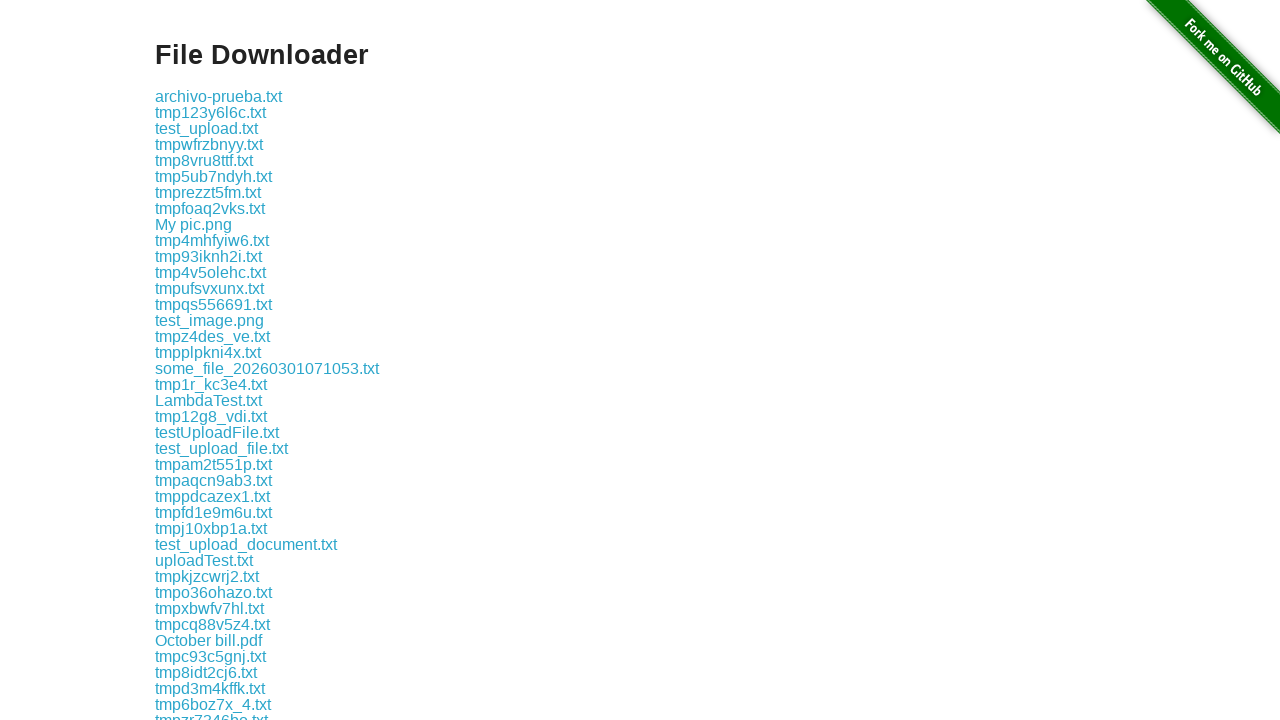

Clicked on PDF download link to trigger download event at (208, 640) on a[href*='.pdf'] >> nth=0
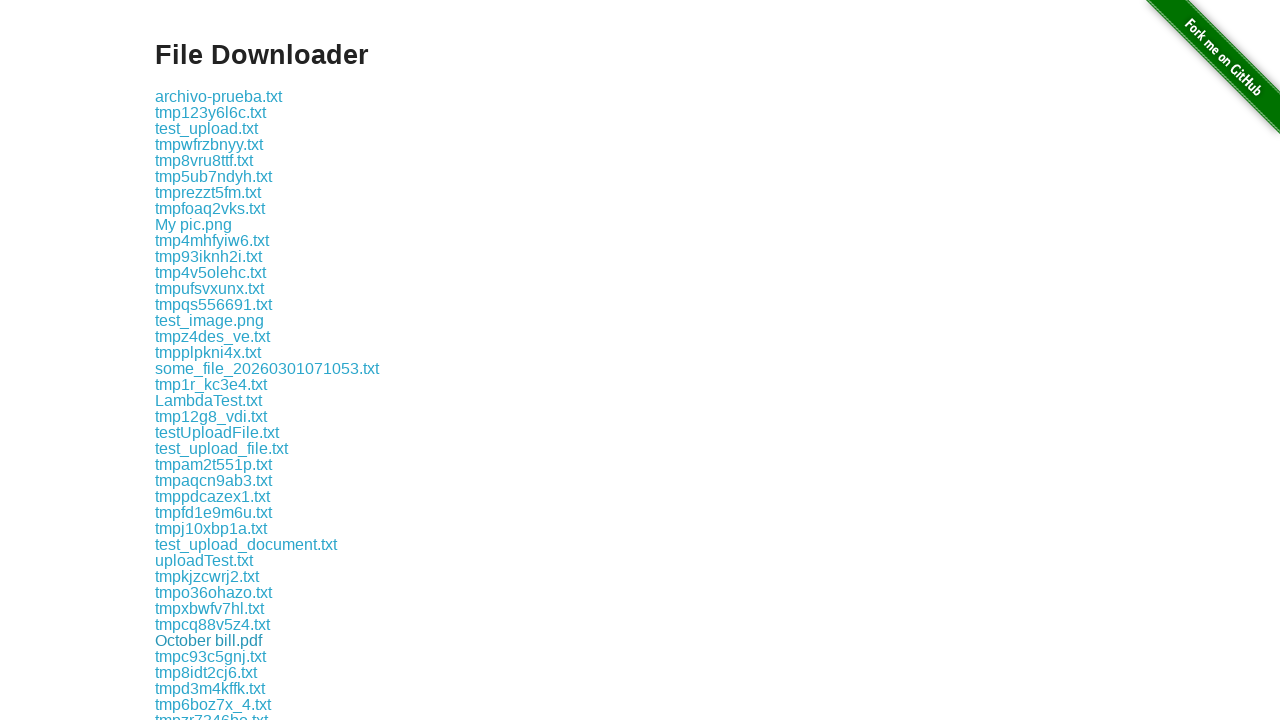

Download completed successfully
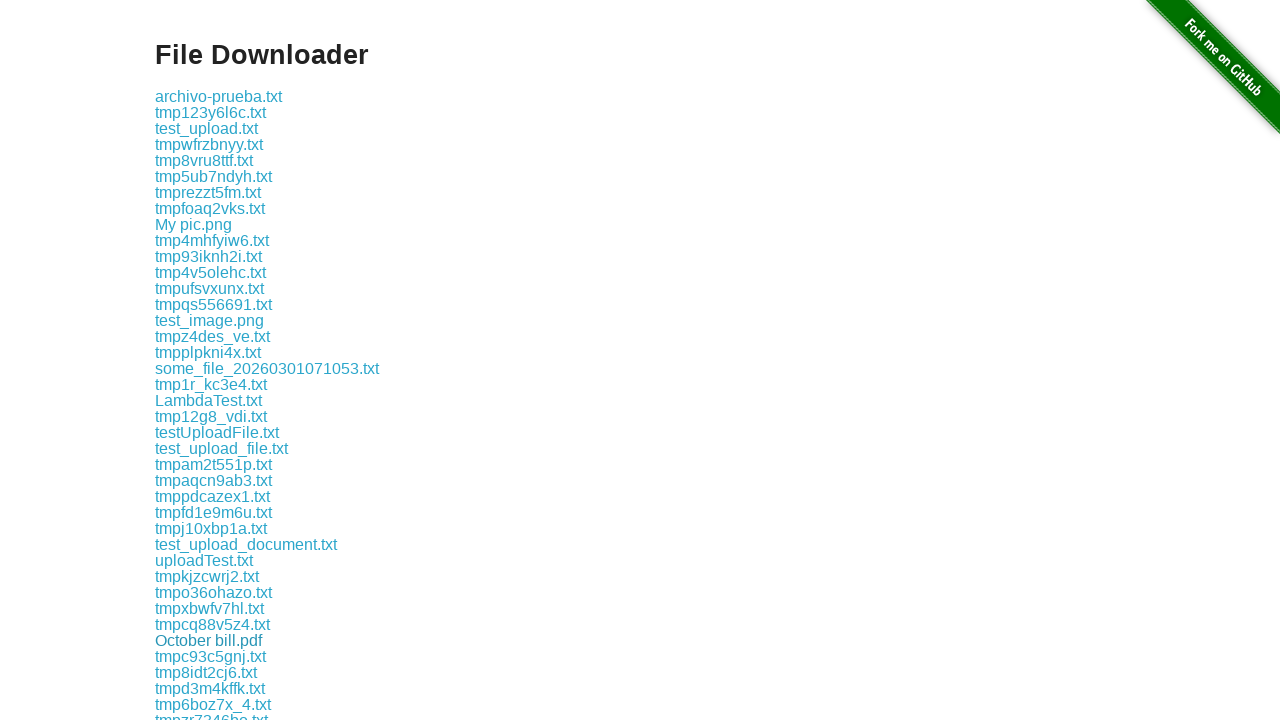

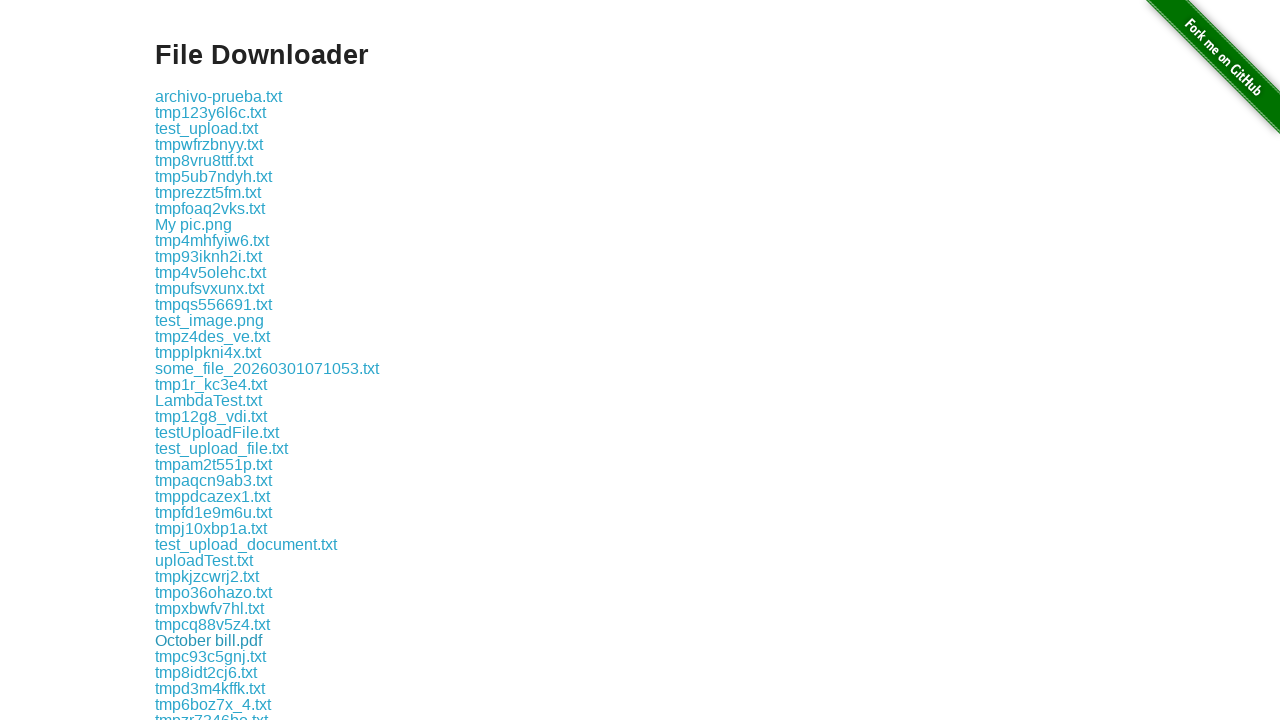